Navigates to the checkbox page and verifies the header text is "Checkboxes"

Starting URL: https://formy-project.herokuapp.com/

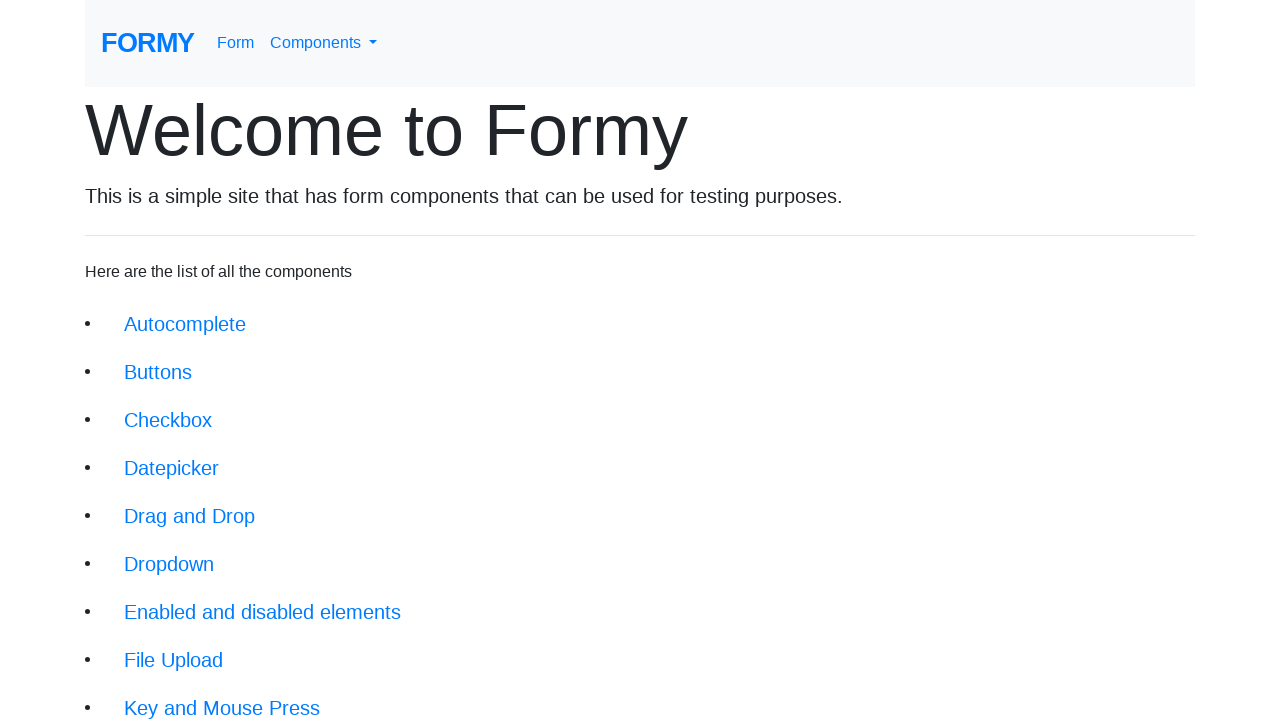

Navigated to Formy project home page
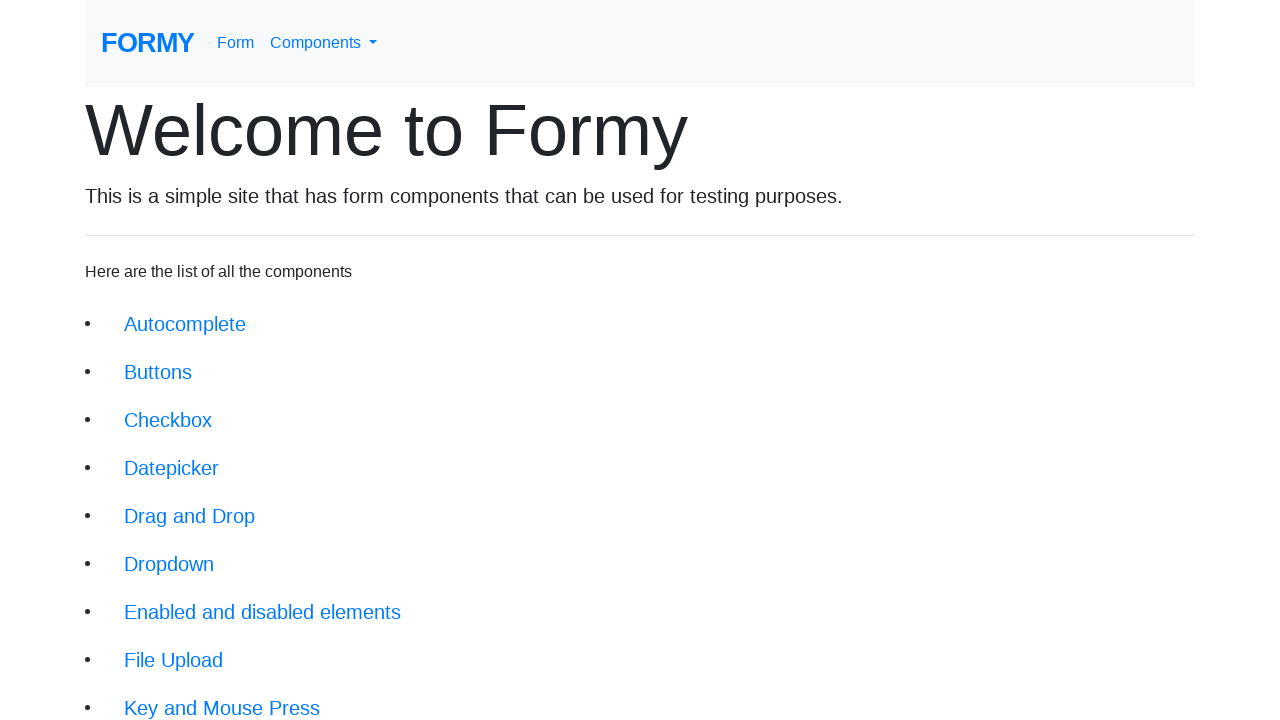

Clicked on checkbox link at (168, 420) on xpath=//li/a[@href='/checkbox']
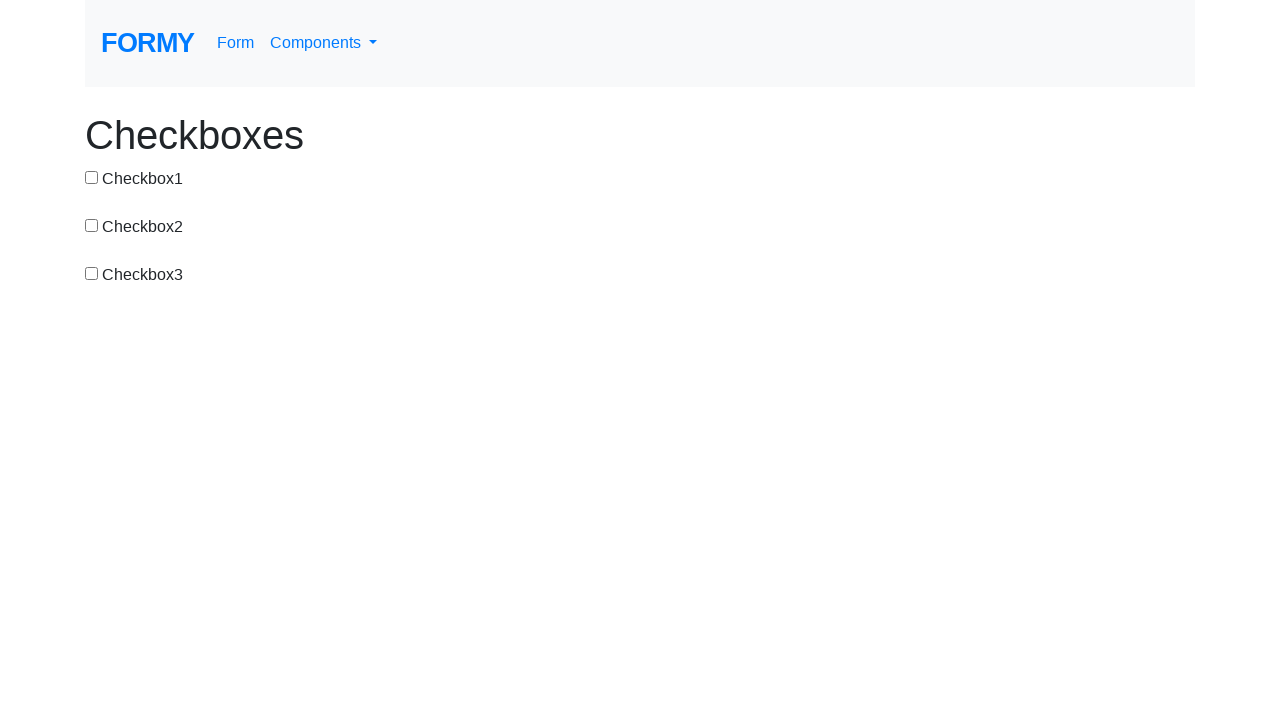

Verified header text is 'Checkboxes'
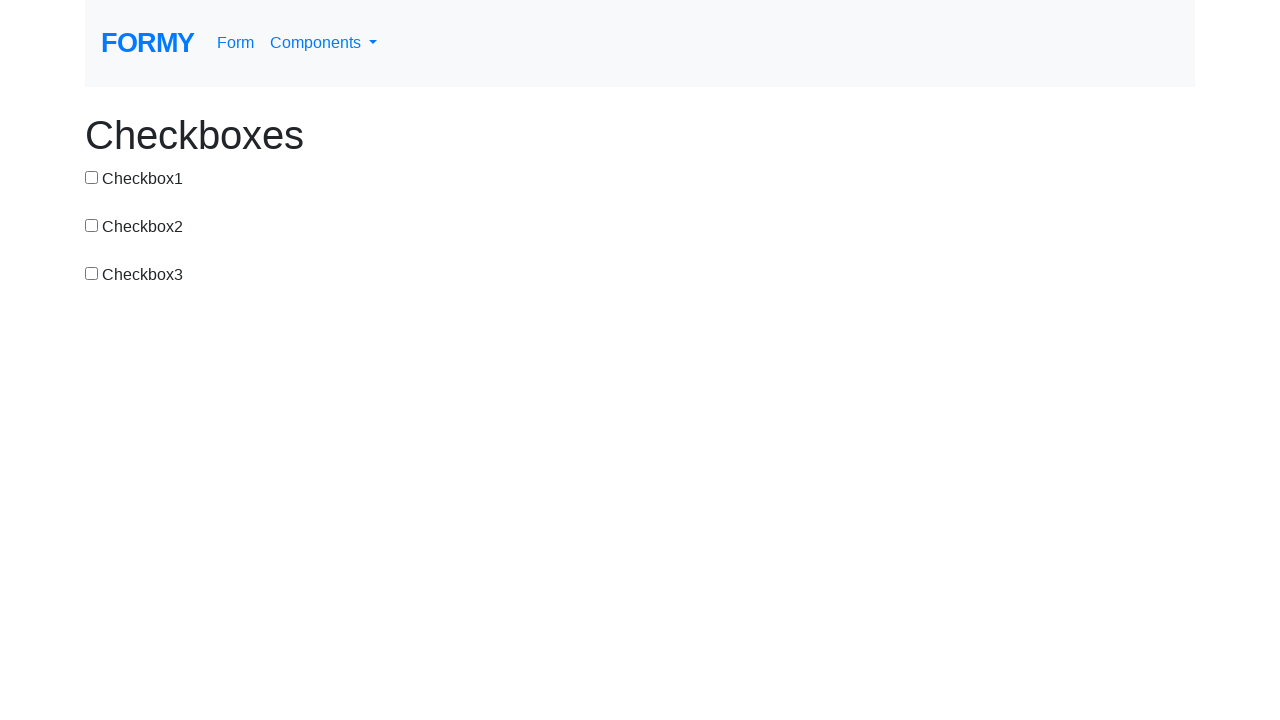

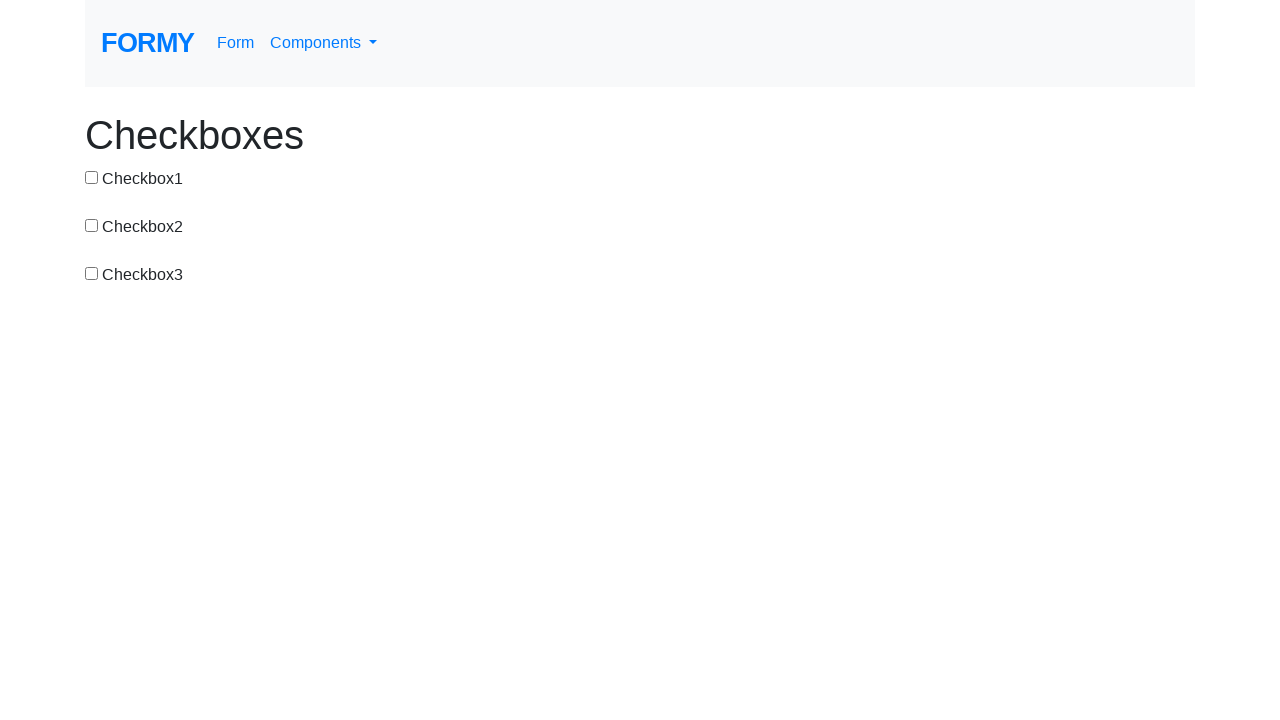